Navigates to Playwright documentation site and clicks the "Get started" link to access the intro page

Starting URL: https://playwright.dev/

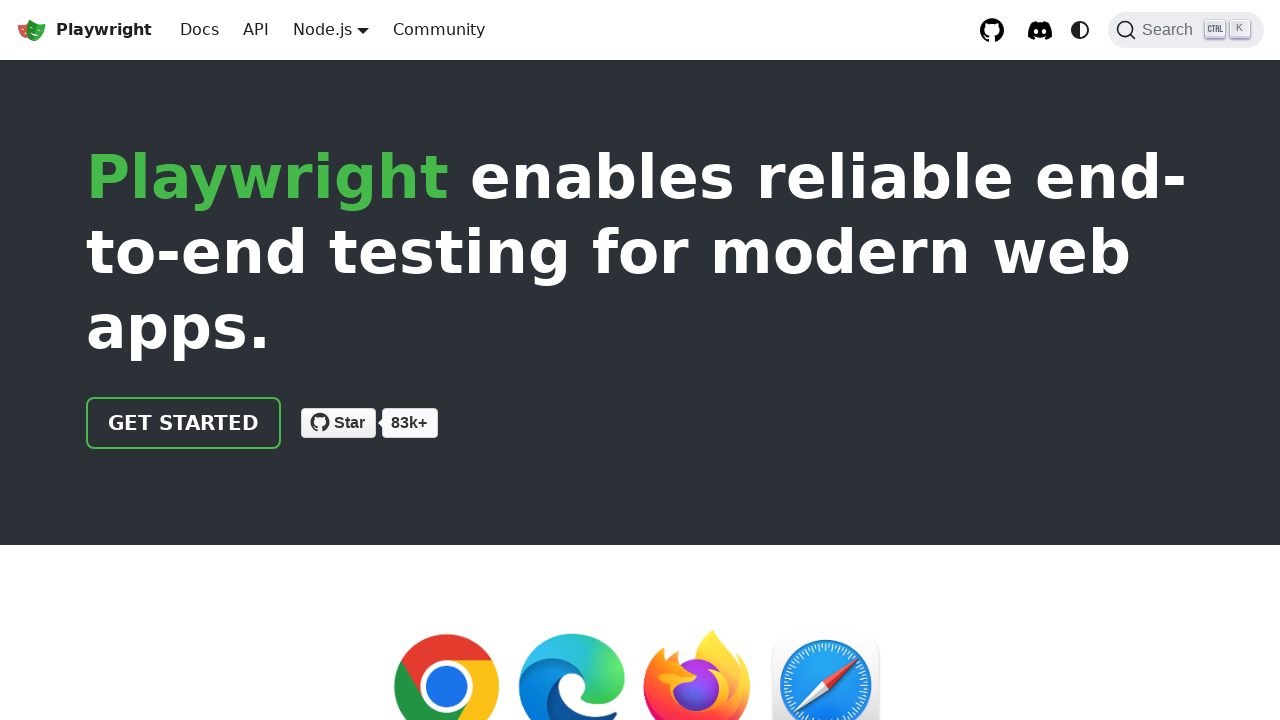

Clicked 'Get started' link on Playwright documentation homepage at (184, 423) on internal:role=link[name="Get started"i]
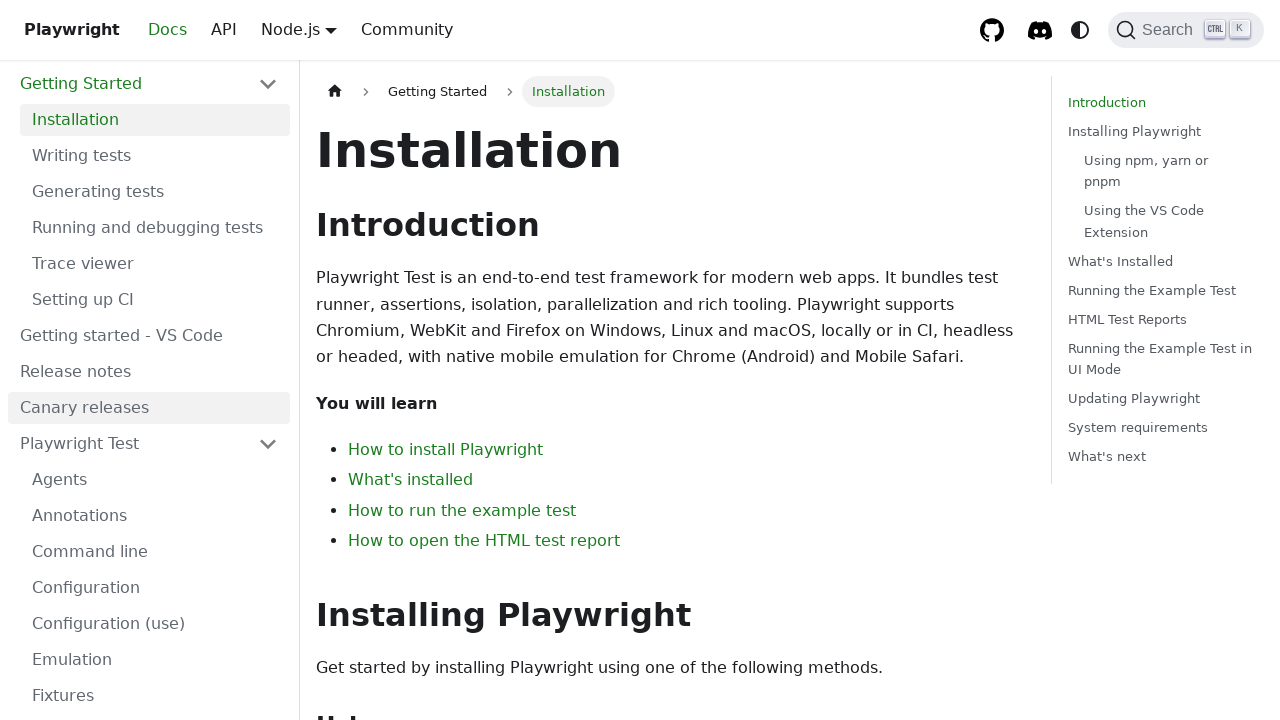

Navigated to intro page
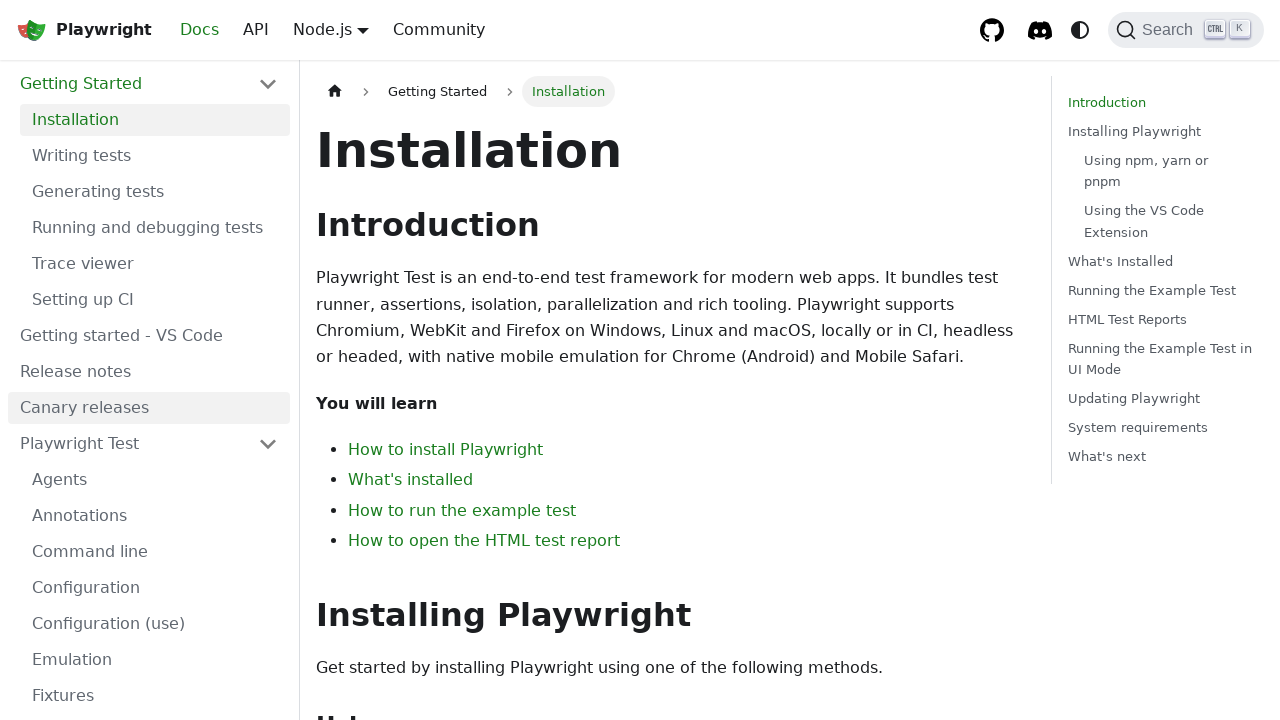

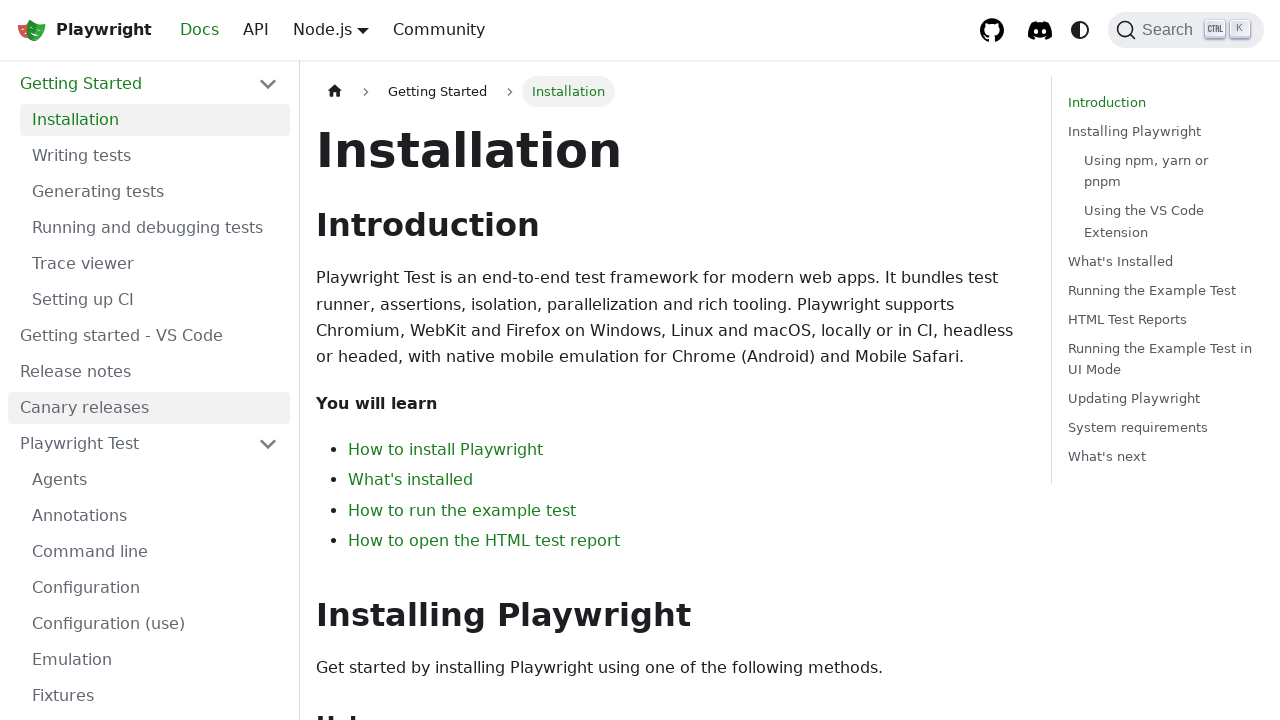